Tests a dummy form by filling first name fields and selecting checkboxes for multiple cities (Mumbai, Indore, Kolkata) from a table

Starting URL: https://automationbysqatools.blogspot.com/2021/05/dummy-website.html

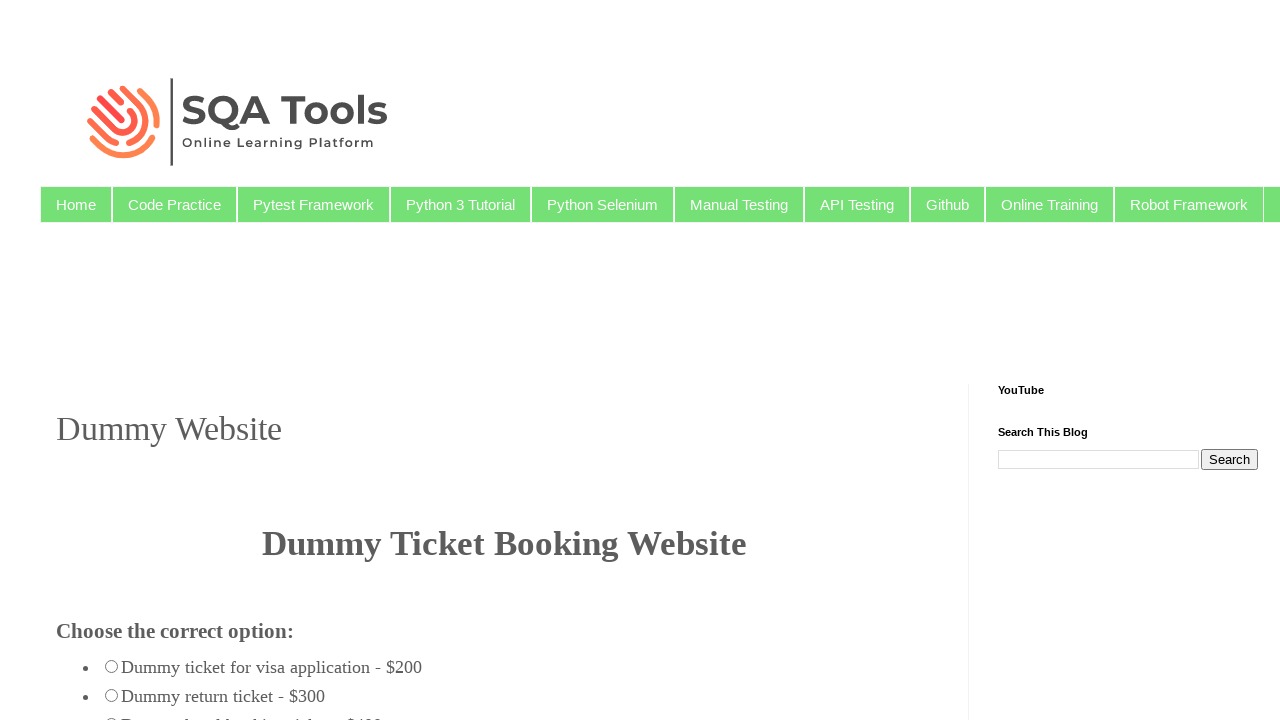

Filled first name field with 'Amit' on (//input[@id='firstname'])[1]
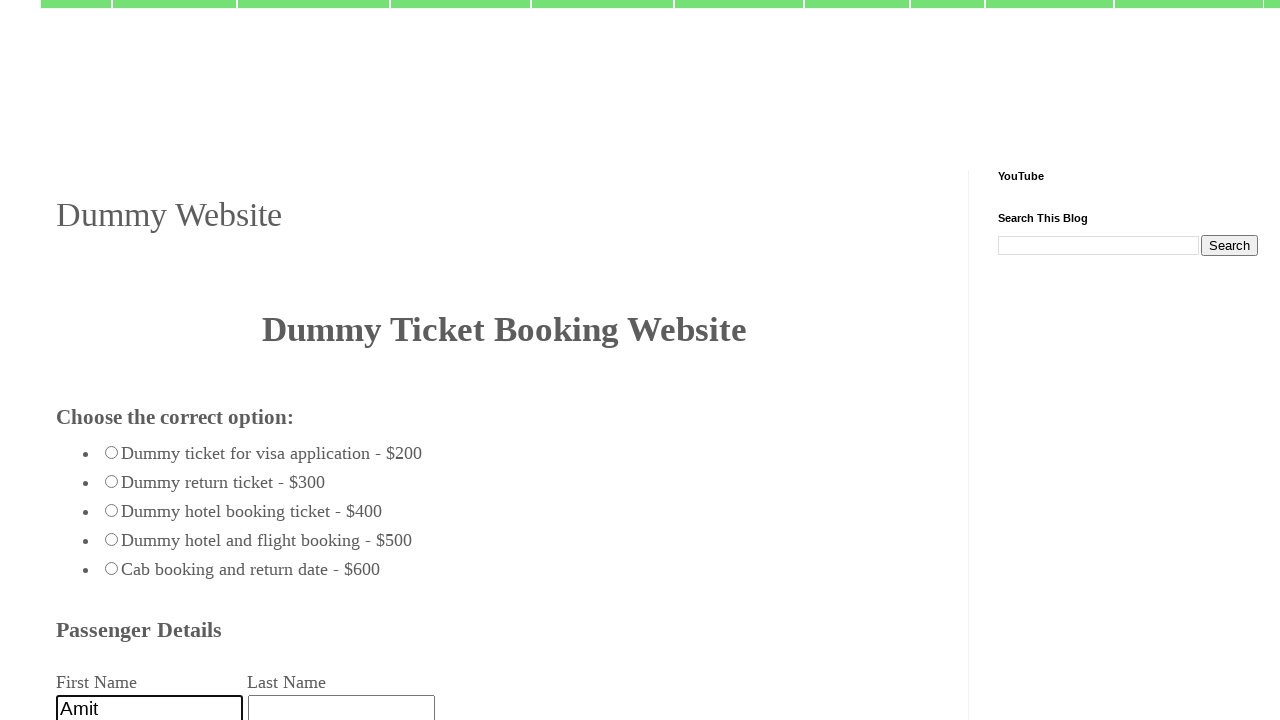

Filled last name field with 'Ojha' on (//input[@id='firstname'])[2]
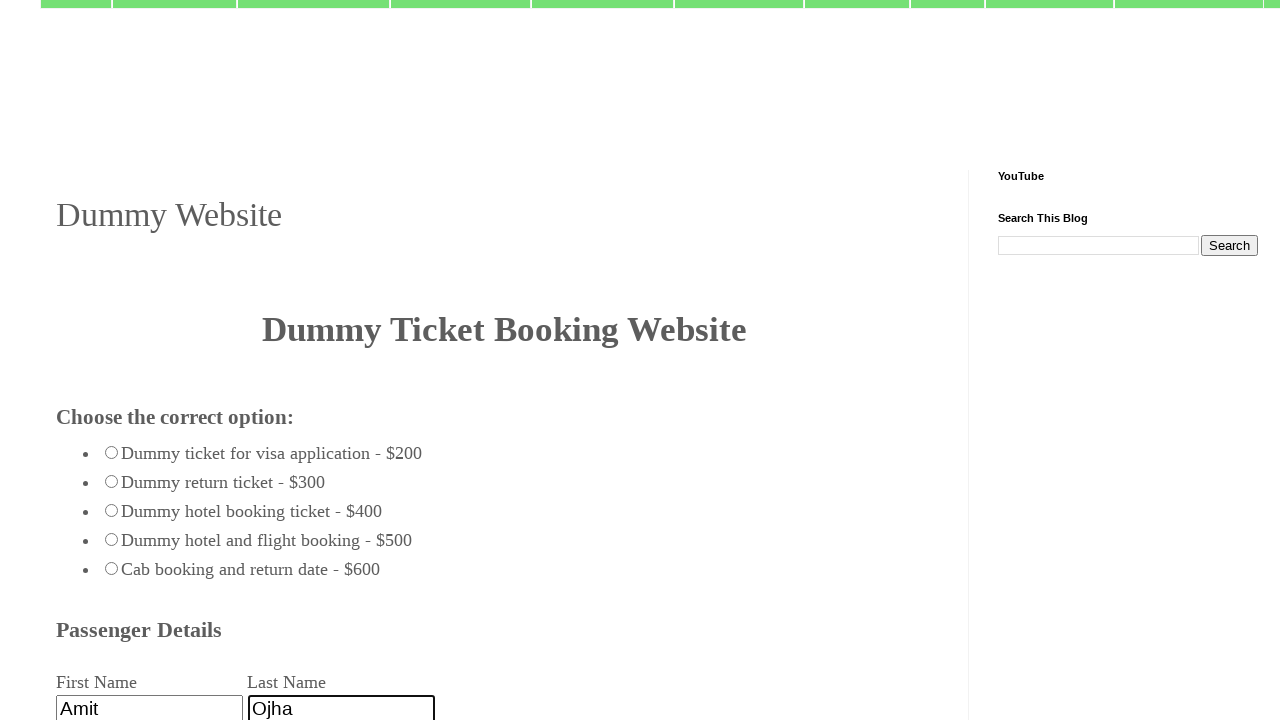

Selected checkbox for city 'Mumbai' at (76, 360) on //td[text()='Mumbai']//parent::tr//input
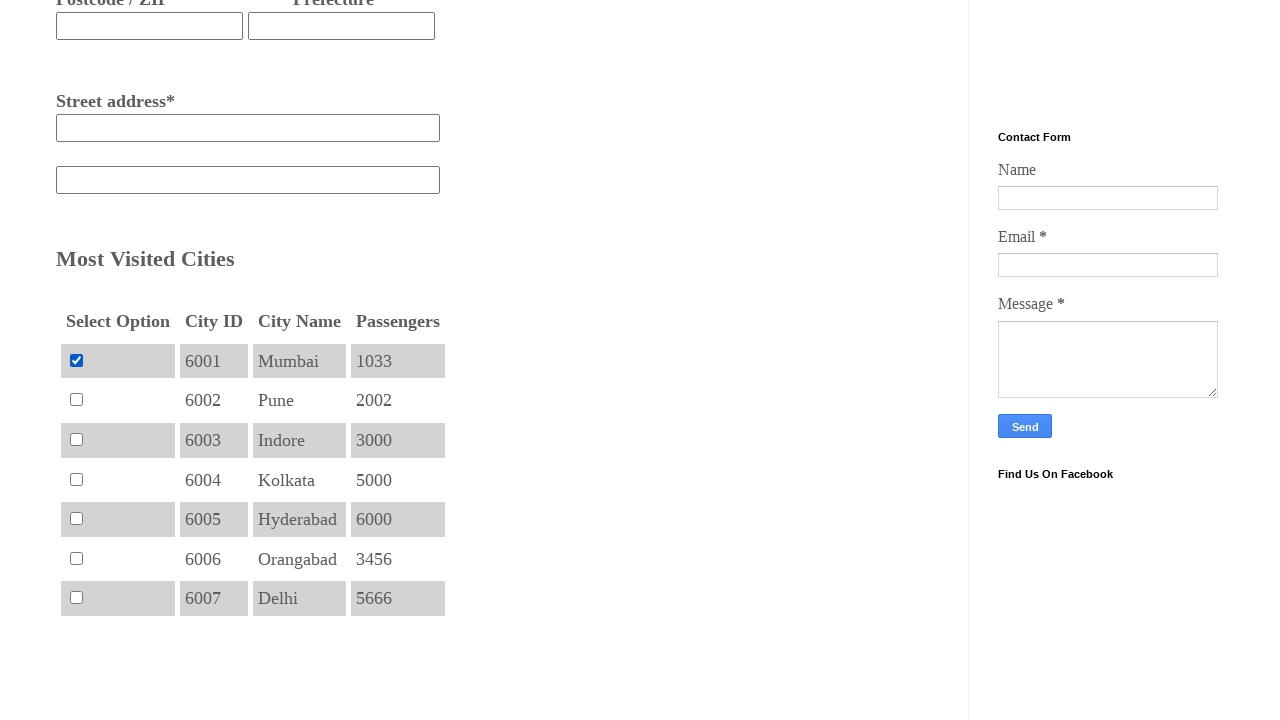

Selected checkbox for city 'Indore' at (76, 439) on //td[text()='Indore']//parent::tr//input
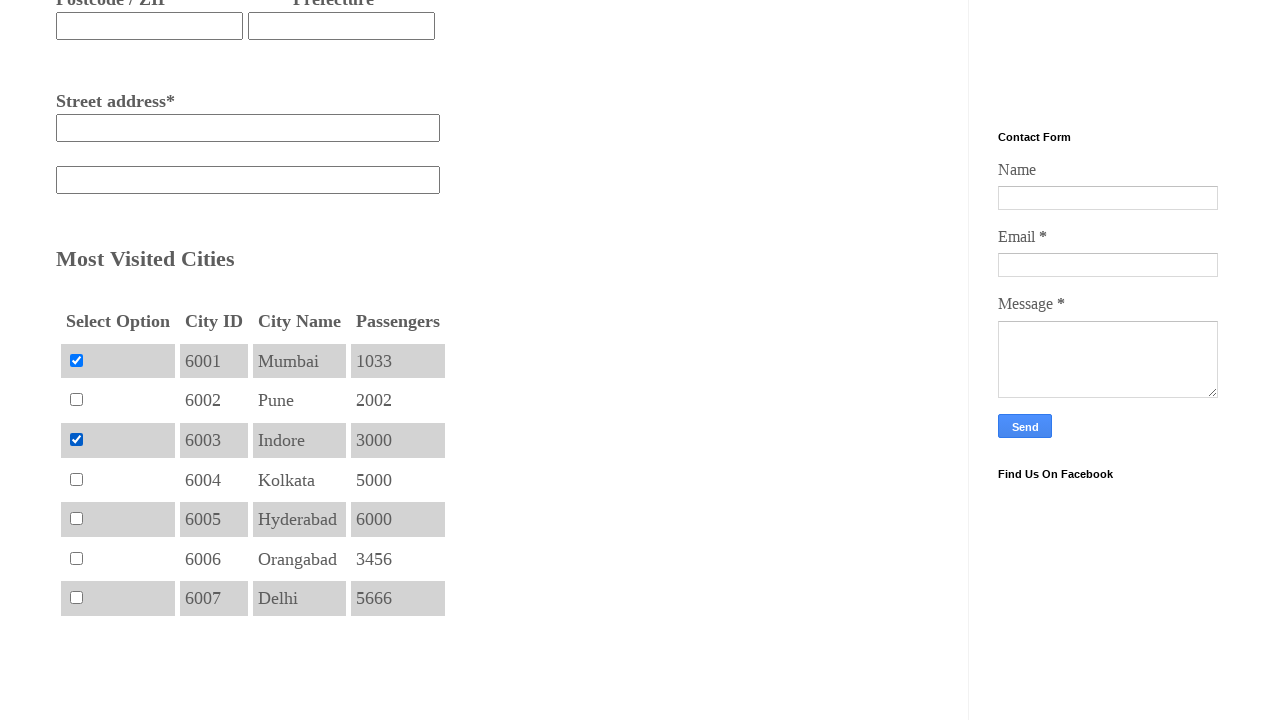

Selected checkbox for city 'Kolkata' at (76, 479) on //td[text()='Kolkata']//parent::tr//input
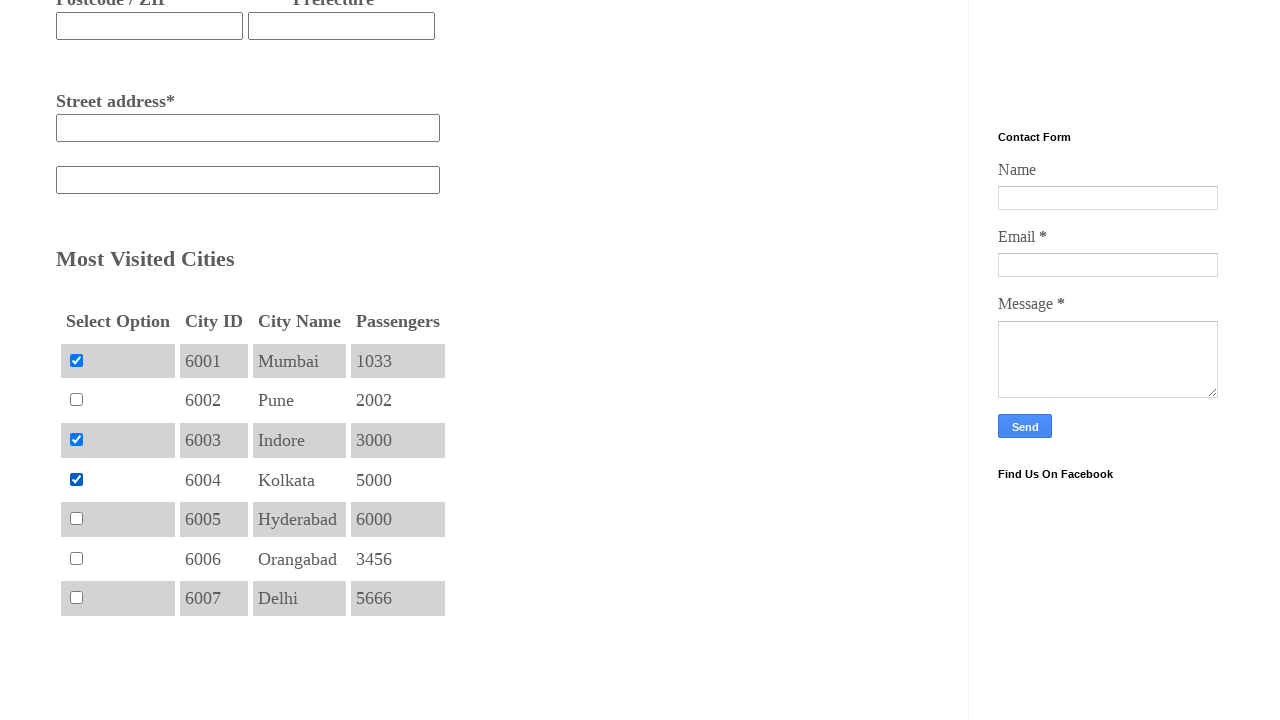

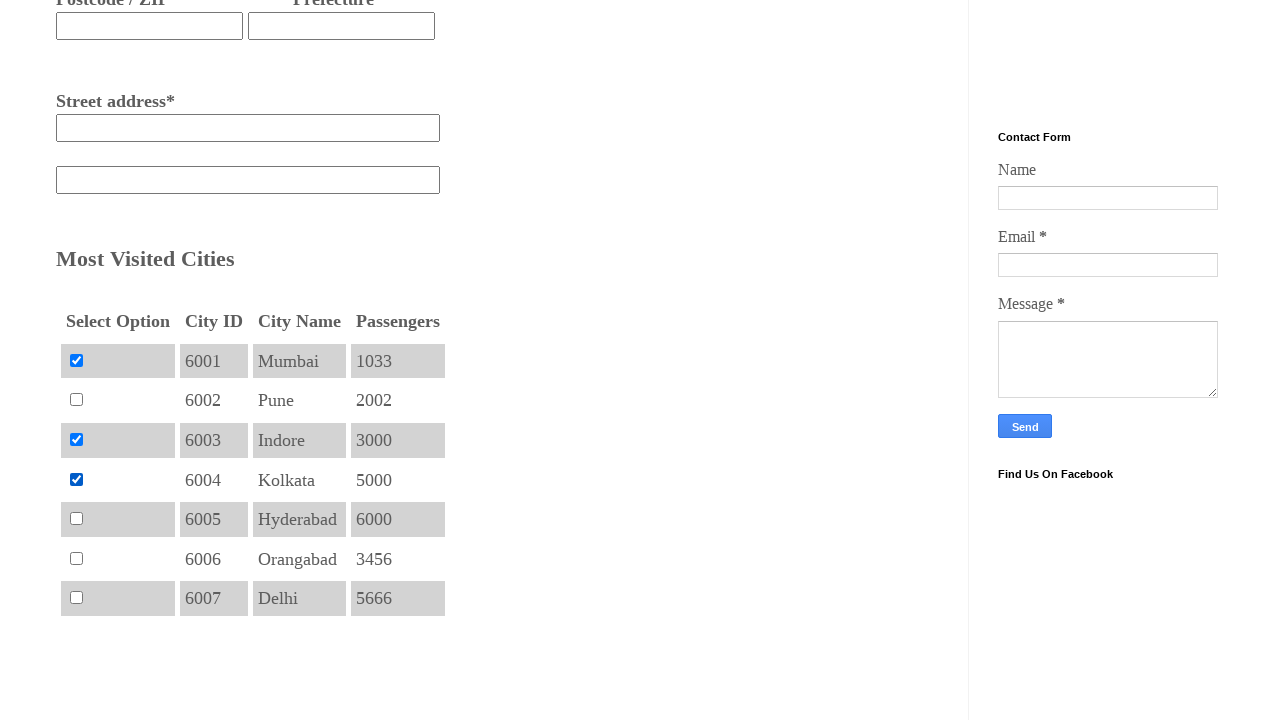